Fills out an automation practice form with user information including name, email, phone number and selects a hobby checkbox

Starting URL: https://demoqa.com/automation-practice-form

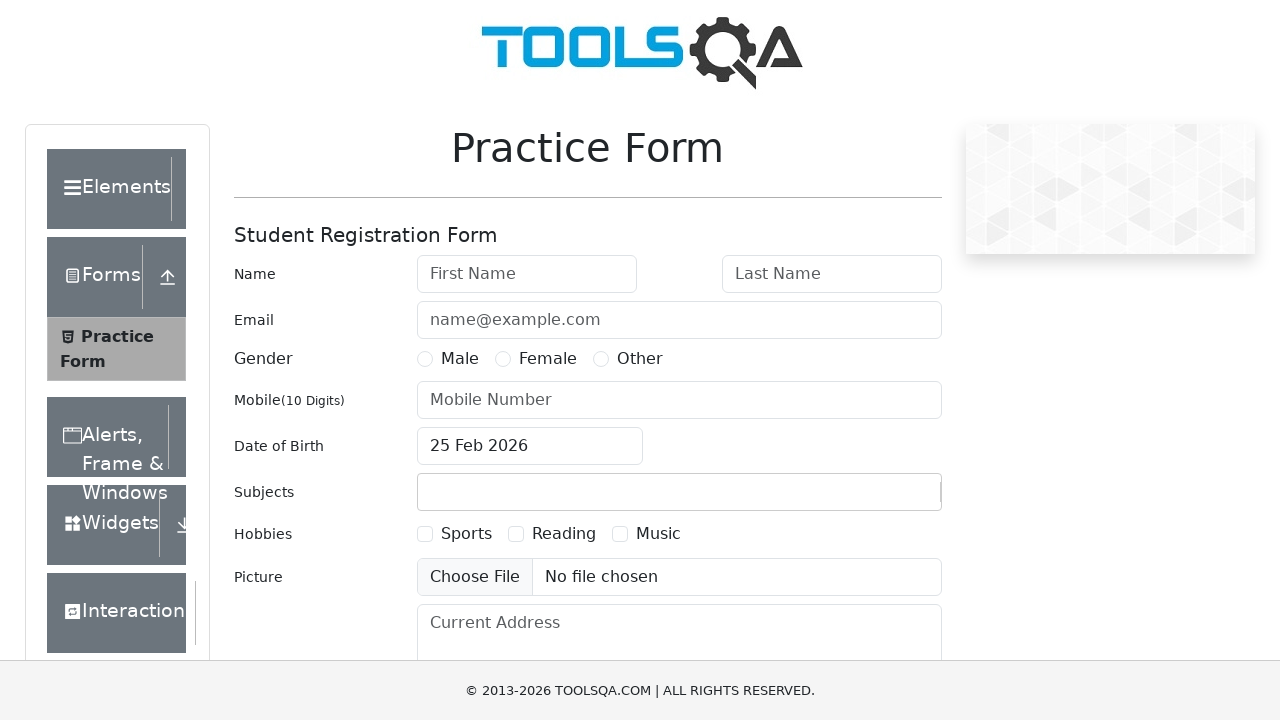

Filled first name field with 'Valeriia' on #firstName
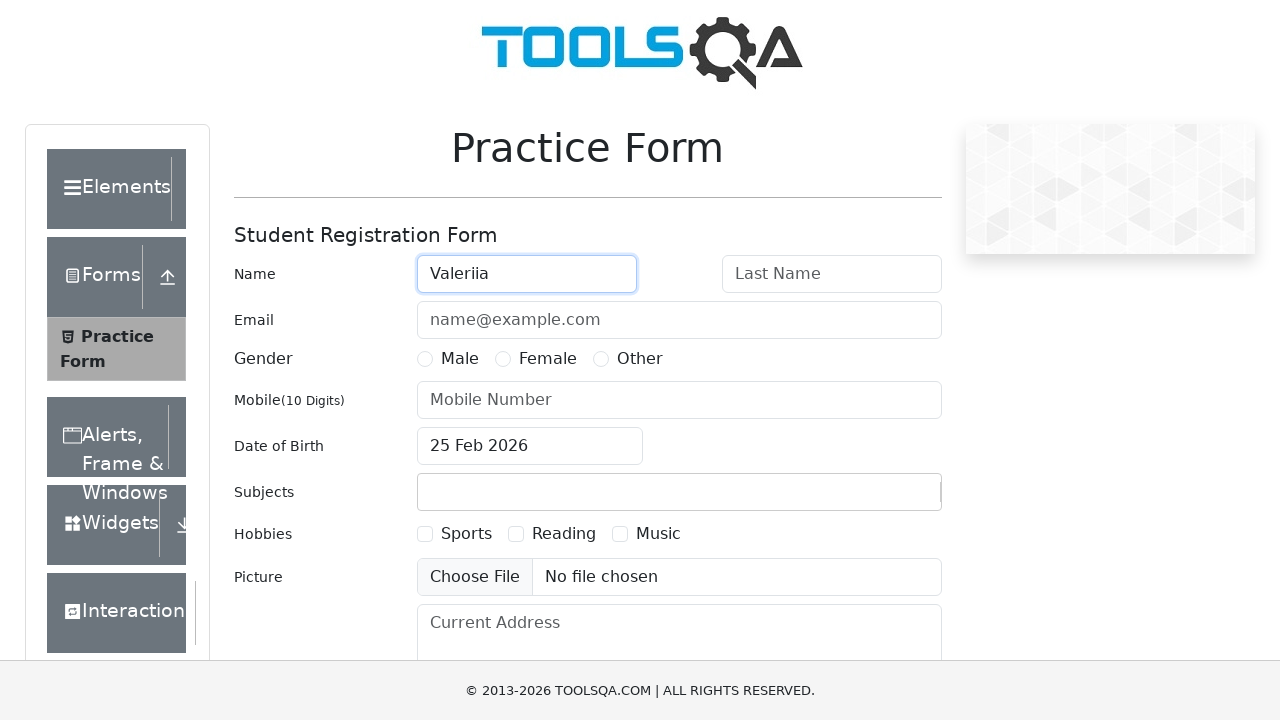

Filled last name field with 'Klimova' on //input[@id='lastName']
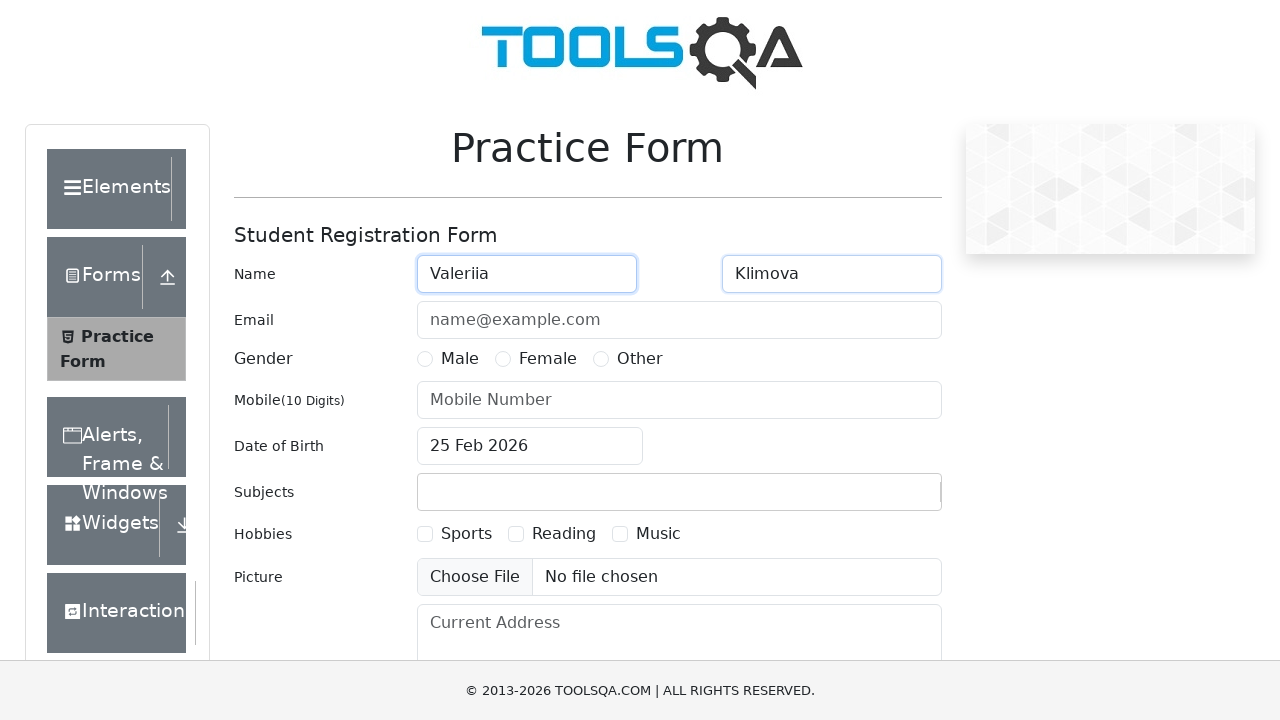

Filled email field with 'klimoval@fel.cvut.cz' on #userEmail
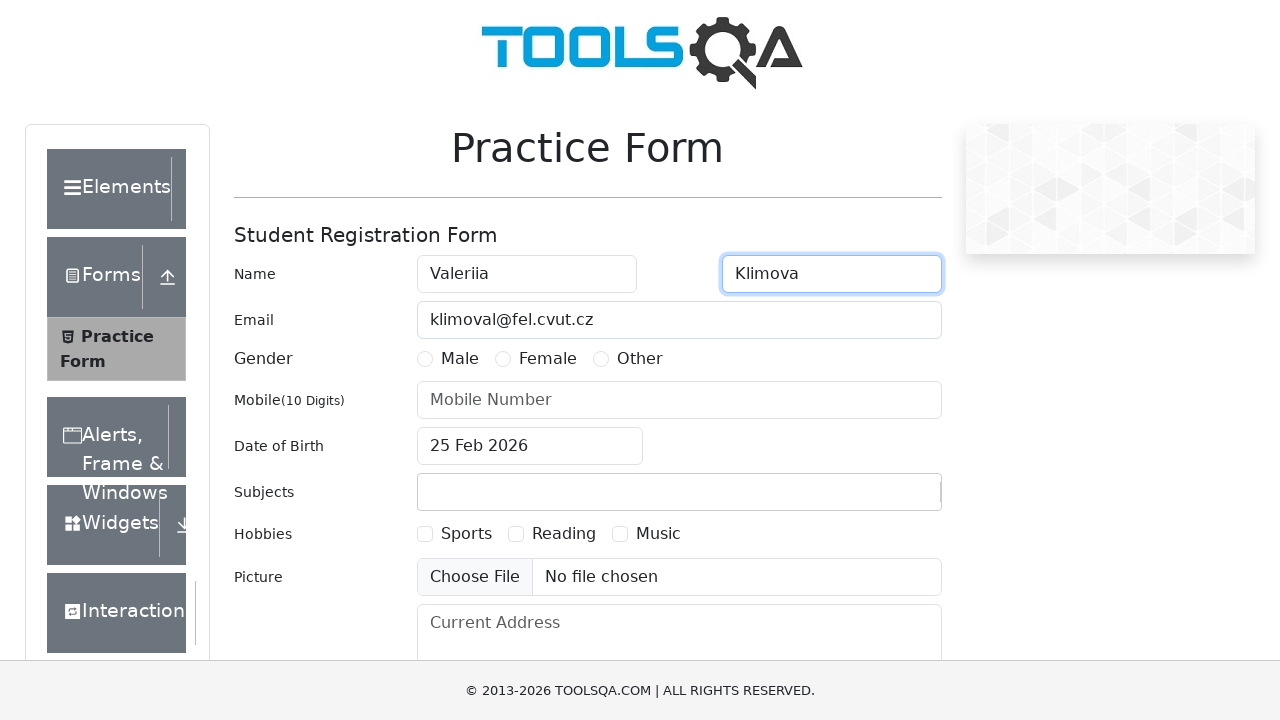

Filled mobile number field with '9999111555' on //div/input[@id='userNumber']
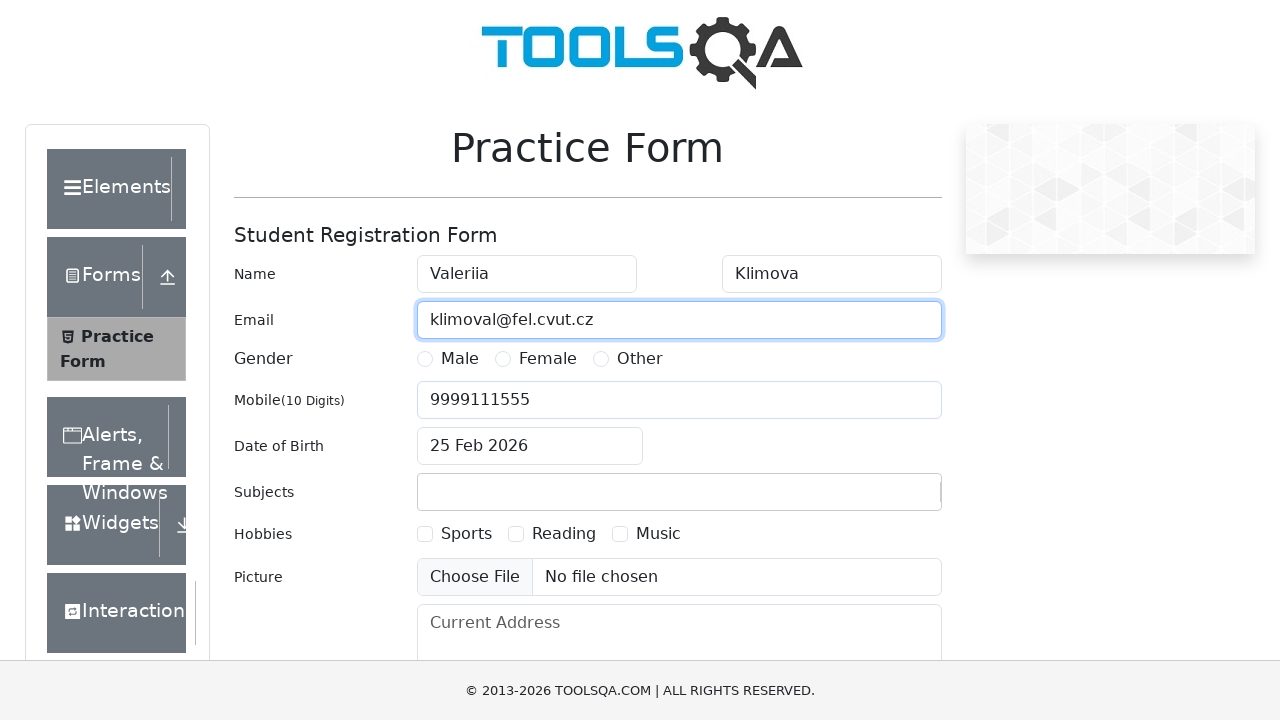

Selected hobby checkbox at (466, 534) on xpath=//label[@for='hobbies-checkbox-1']
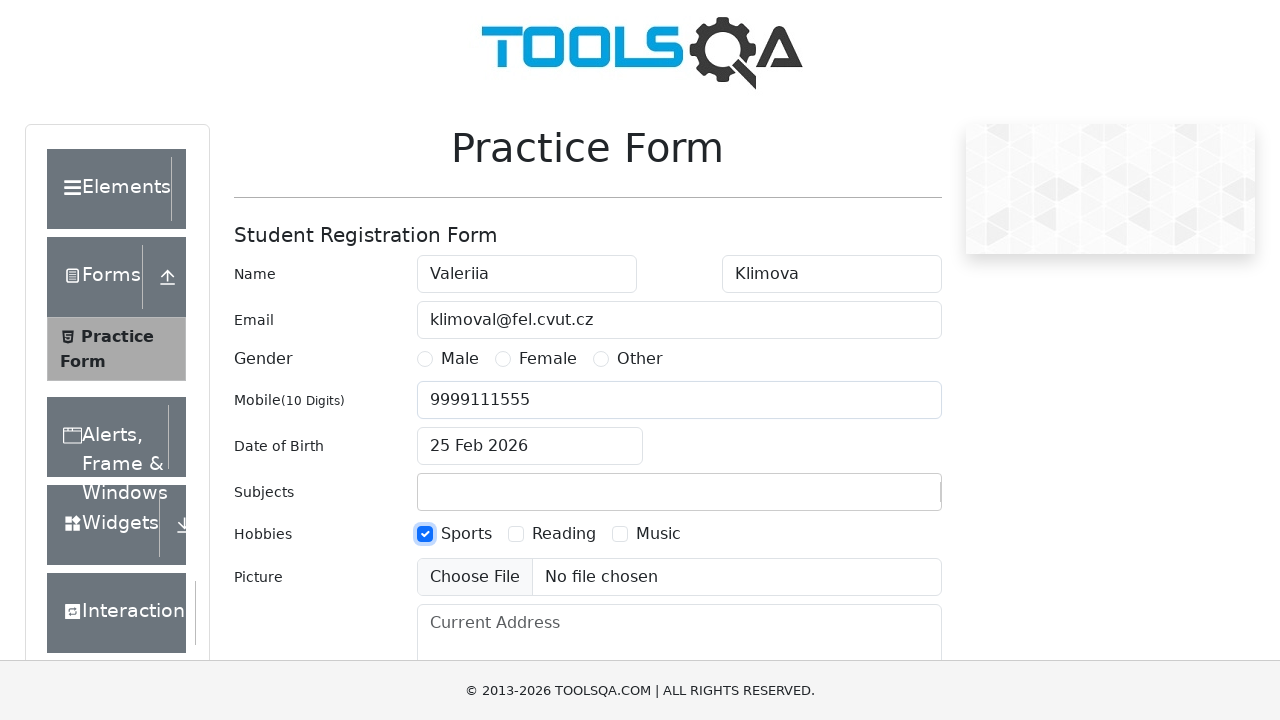

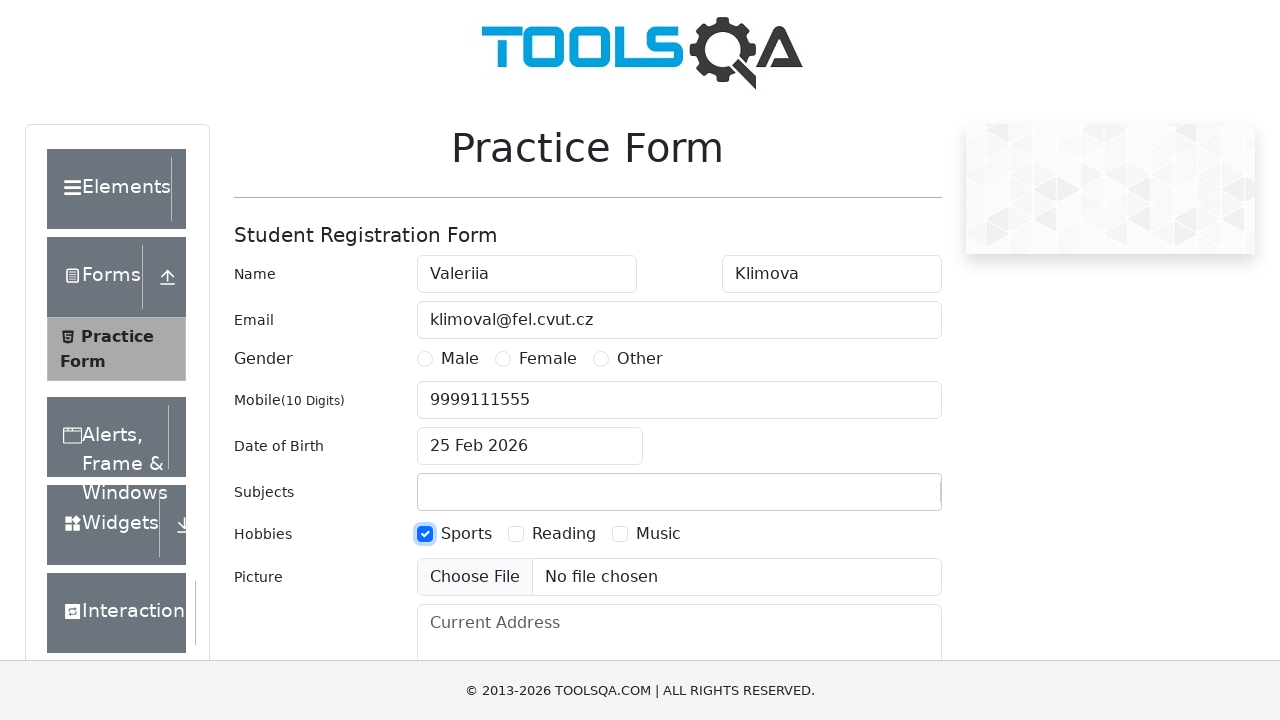